Tests multiple window handling by clicking links that open new windows, switching between parent and child windows, and verifying content on both windows.

Starting URL: https://the-internet.herokuapp.com/

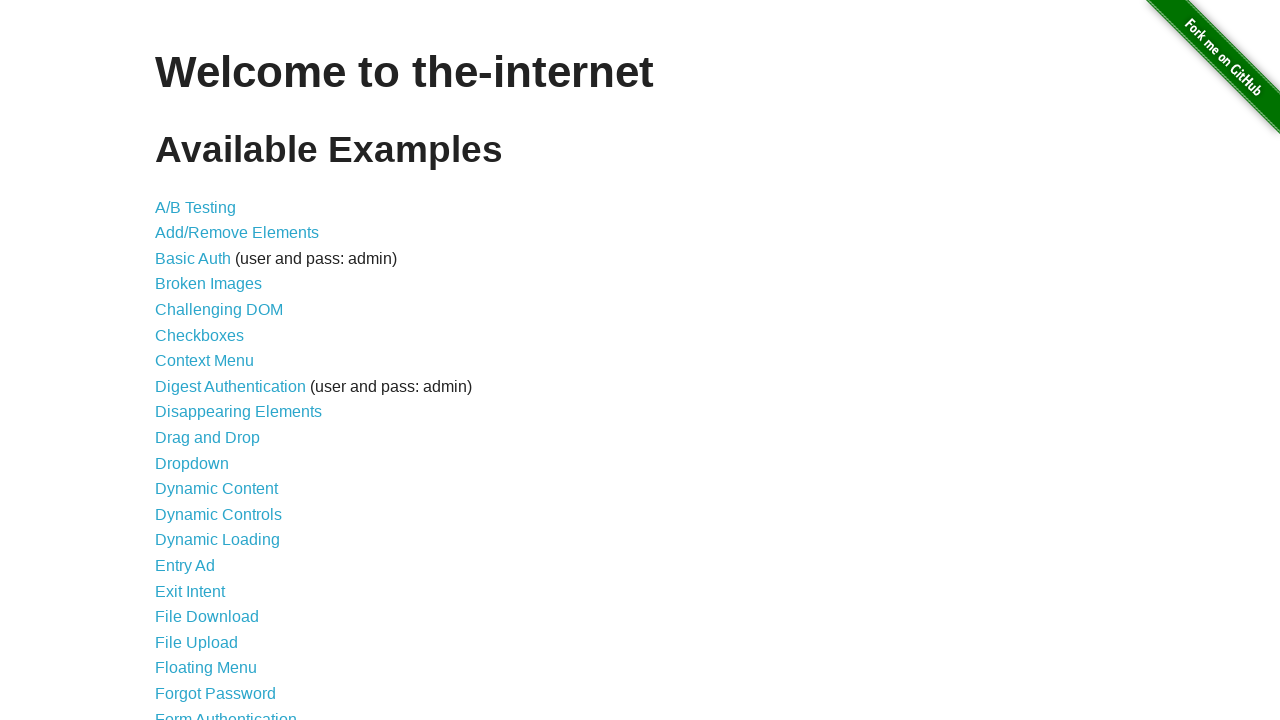

Clicked on 'Multiple Windows' link at (218, 369) on xpath=//a[contains(text(),'Multiple Windows')]
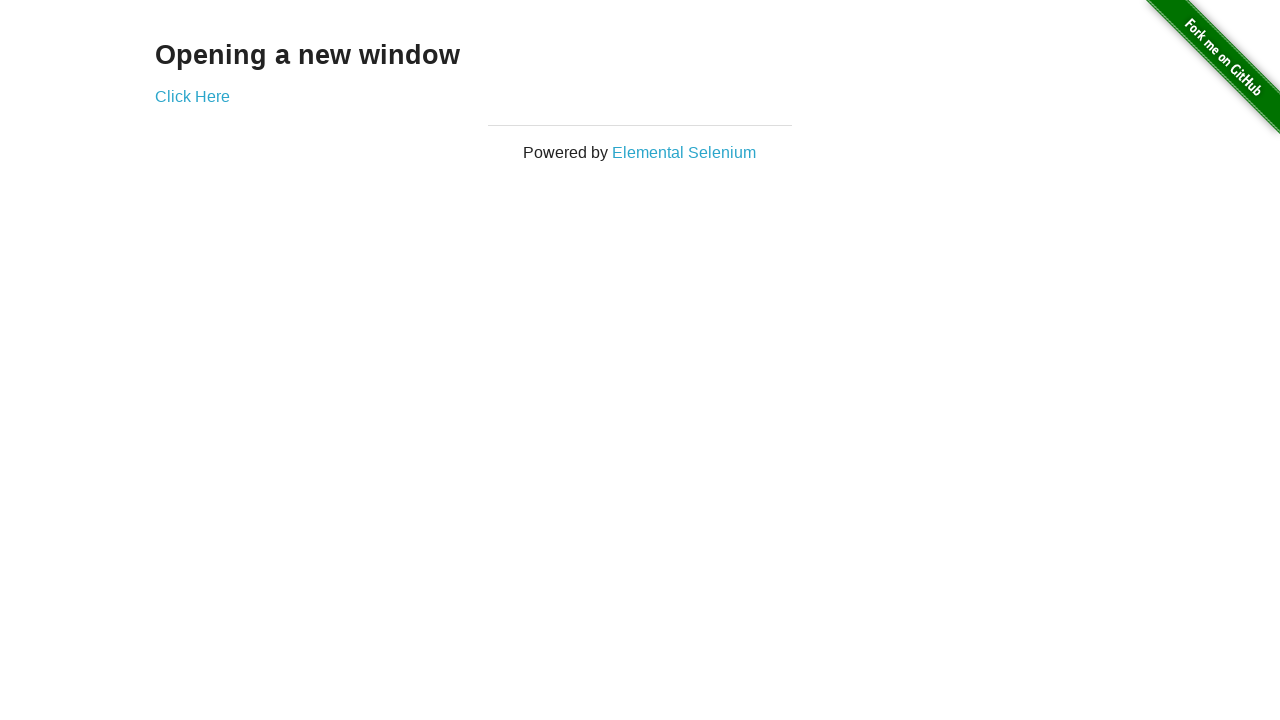

Clicked 'Click Here' link to open new window at (192, 96) on xpath=//a[contains(text(),'Click Here')]
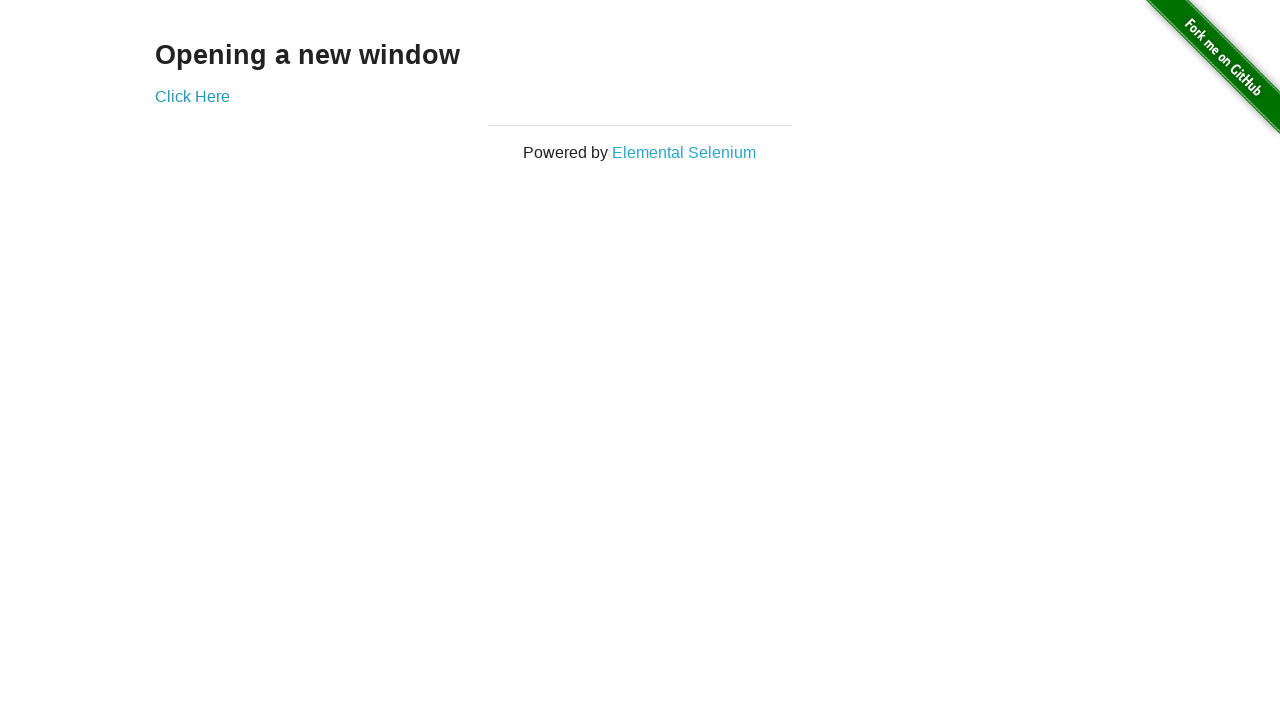

Captured child window/page object
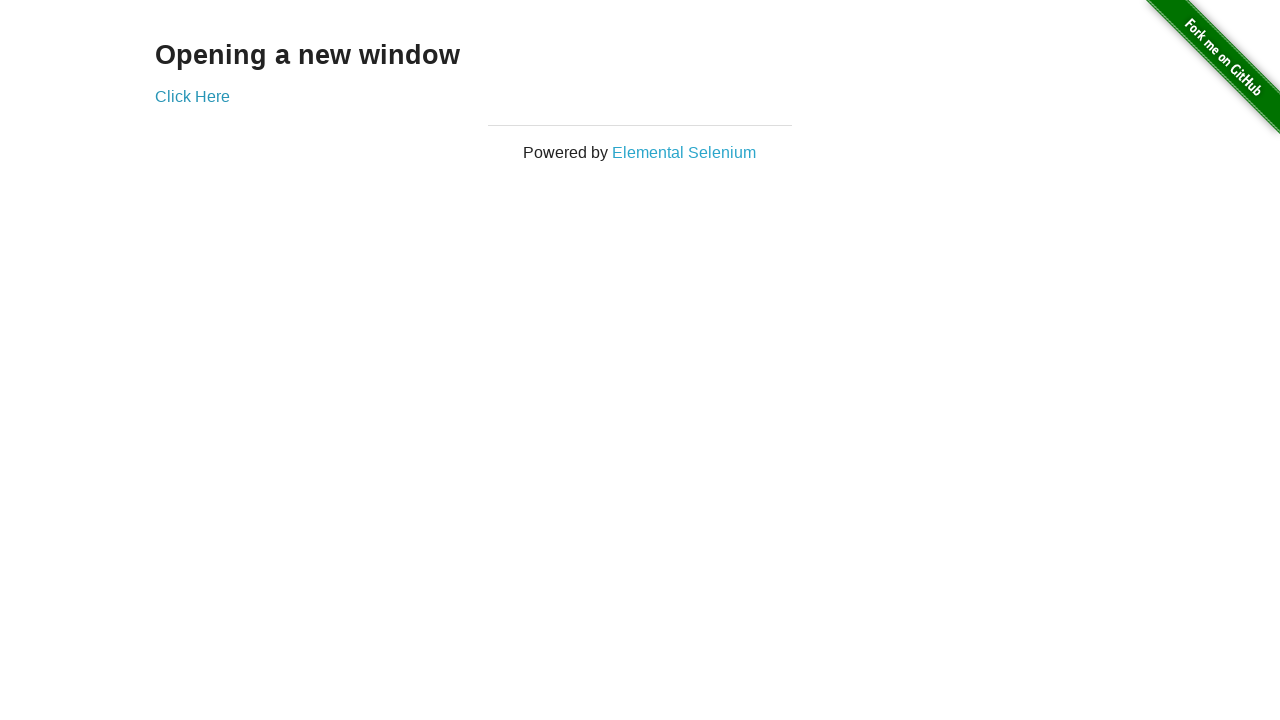

Child window loaded and example content verified
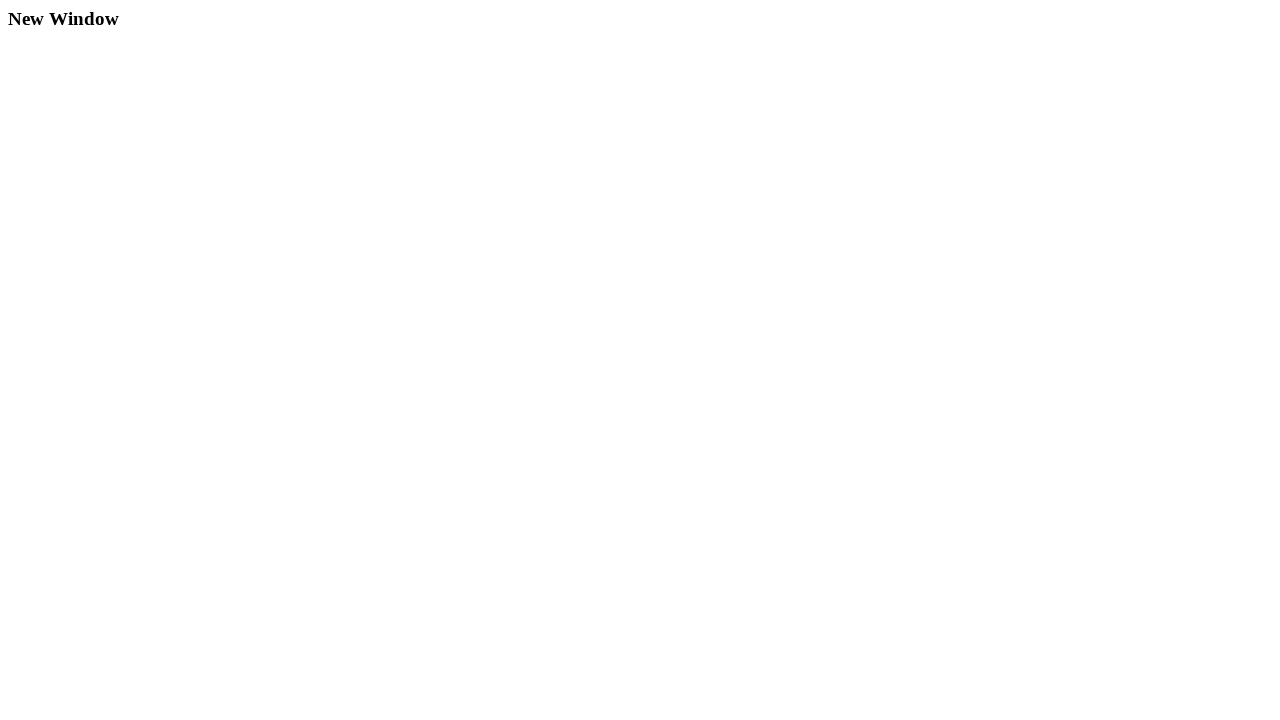

Verified parent window content is still accessible
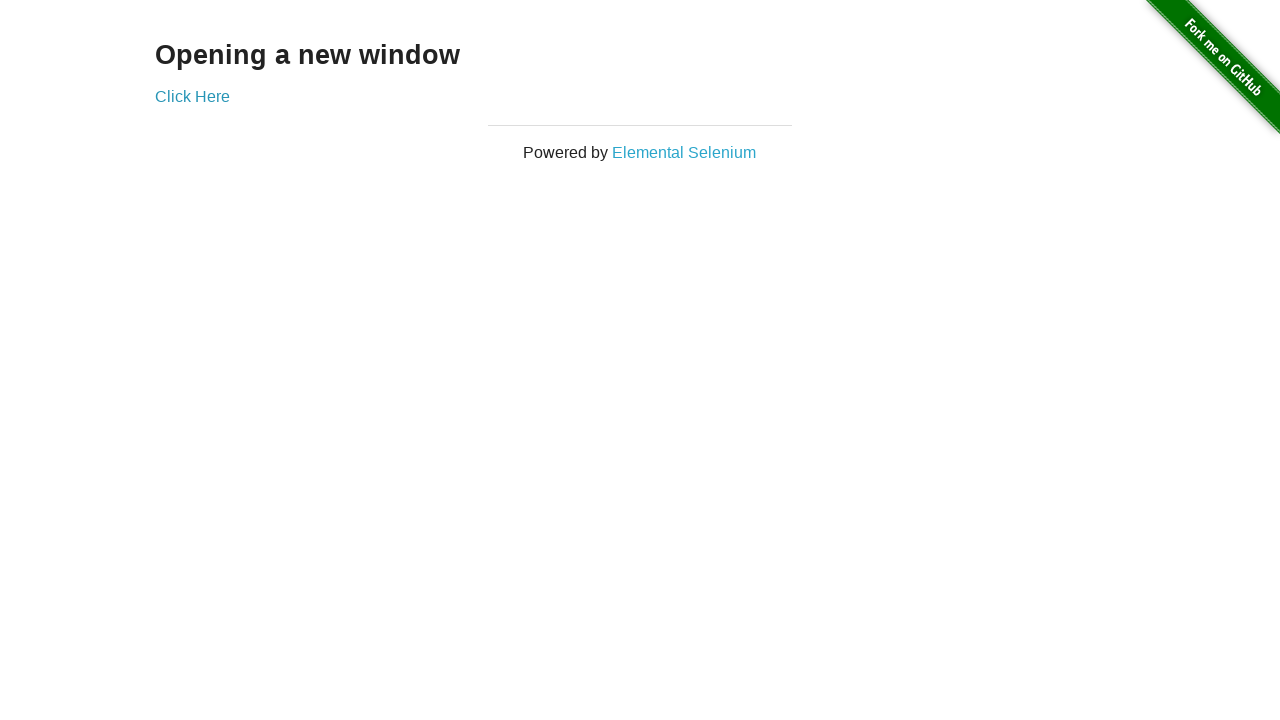

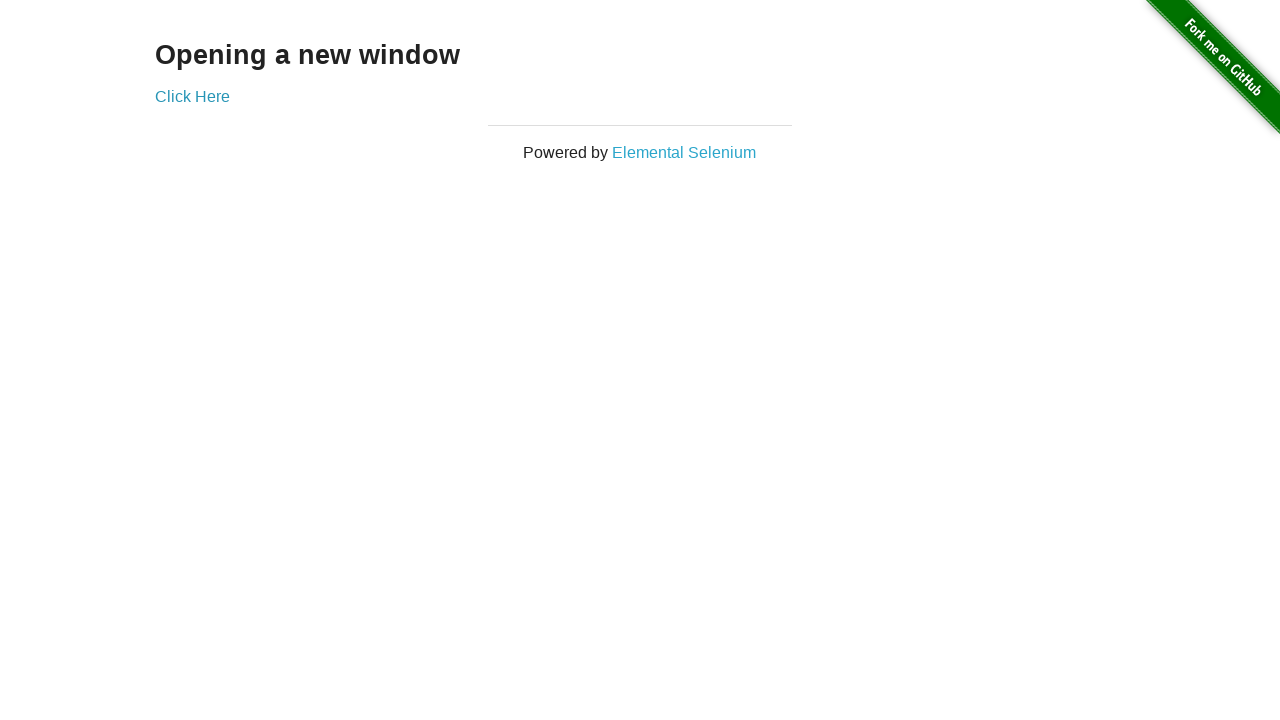